Tests handling of a JavaScript prompt dialog by clicking the prompt button, entering text, and accepting it

Starting URL: https://the-internet.herokuapp.com/javascript_alerts

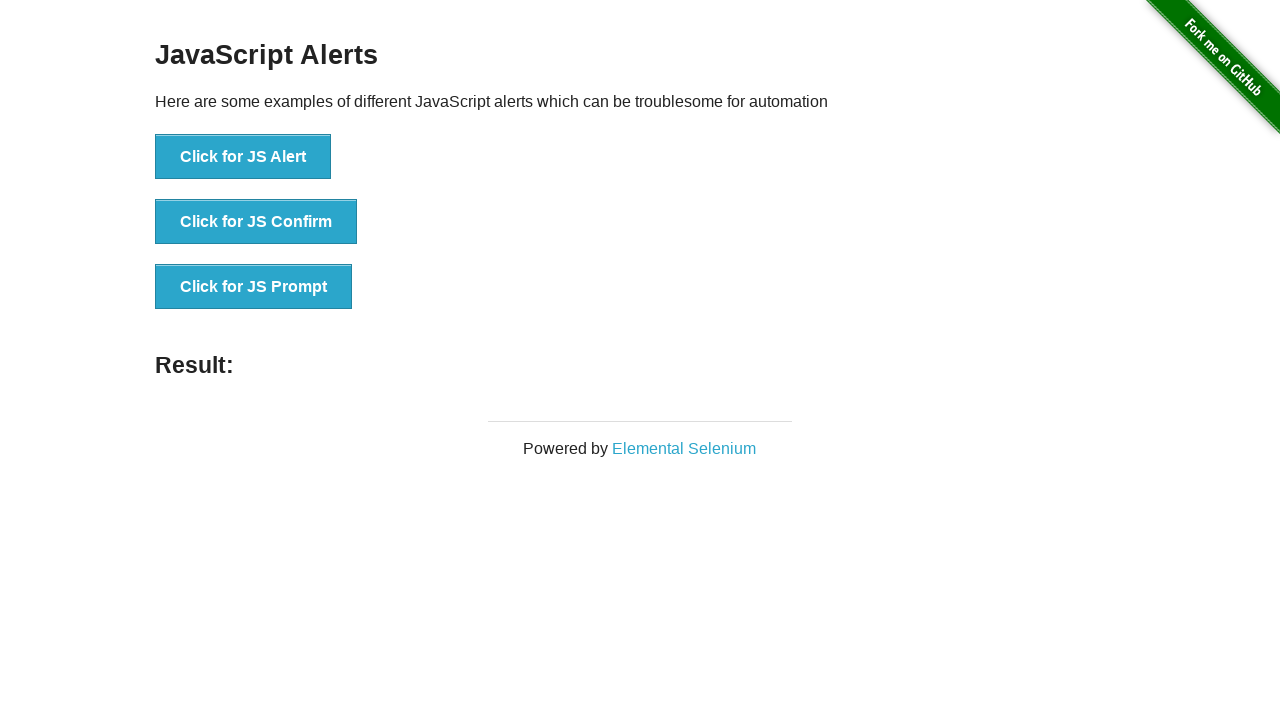

Set up dialog handler to accept prompt with text 'Pratik'
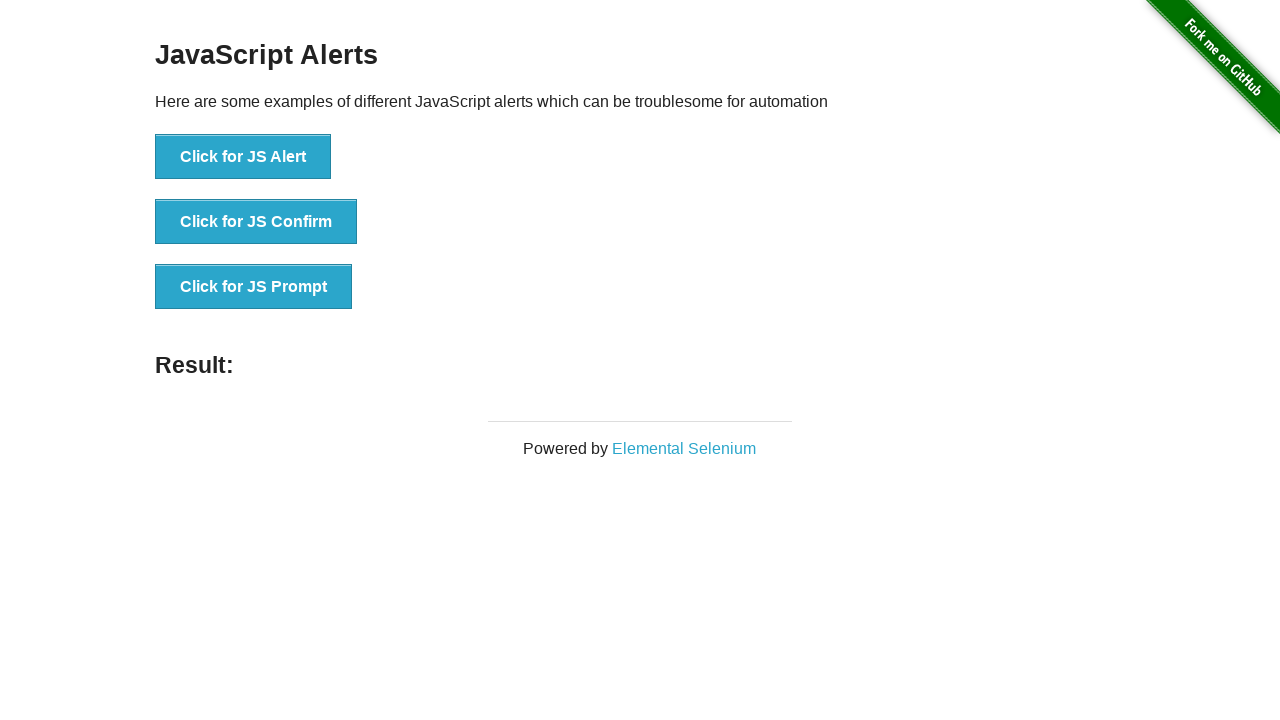

Clicked the JavaScript prompt button at (254, 287) on xpath=//button[@onclick='jsPrompt()']
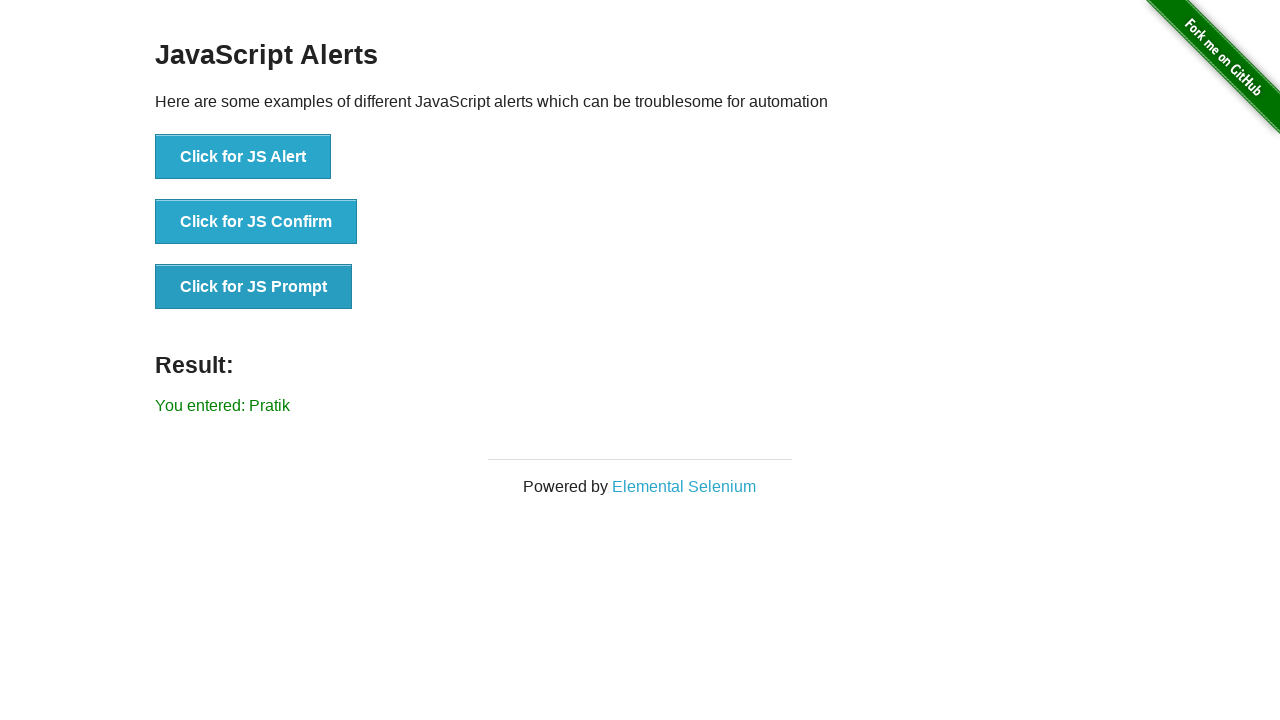

Result message element loaded
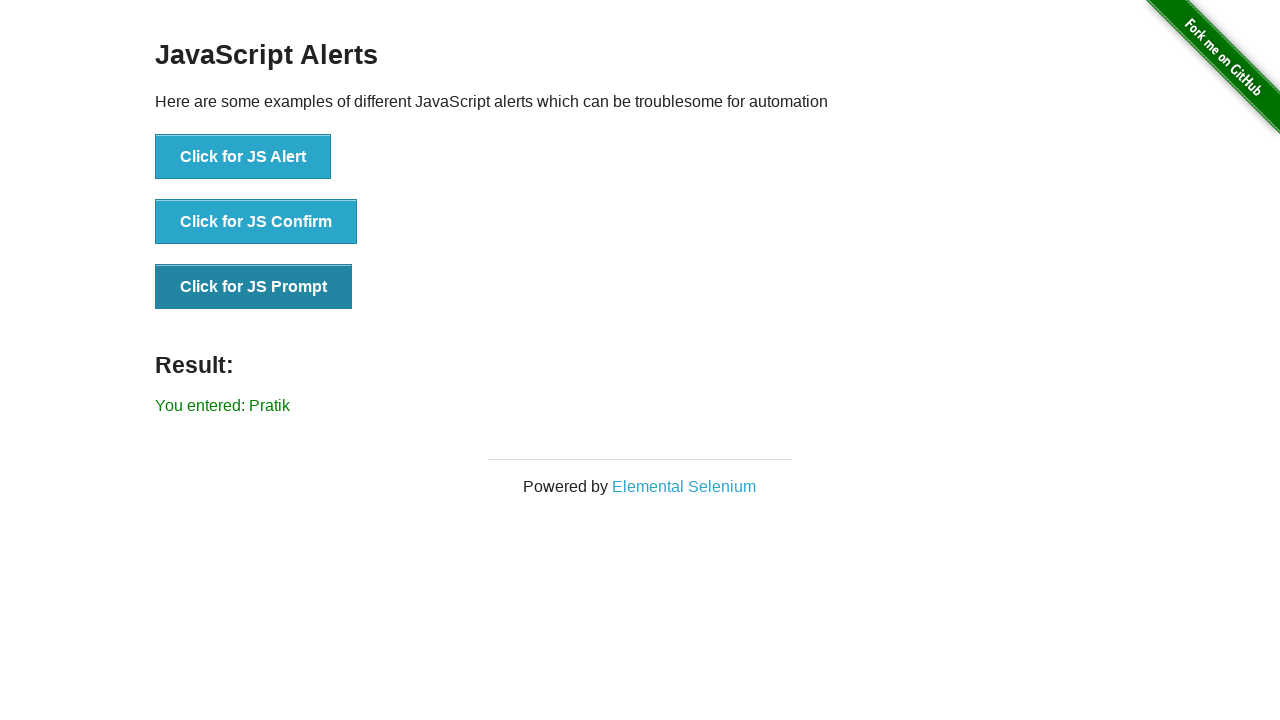

Located result message element
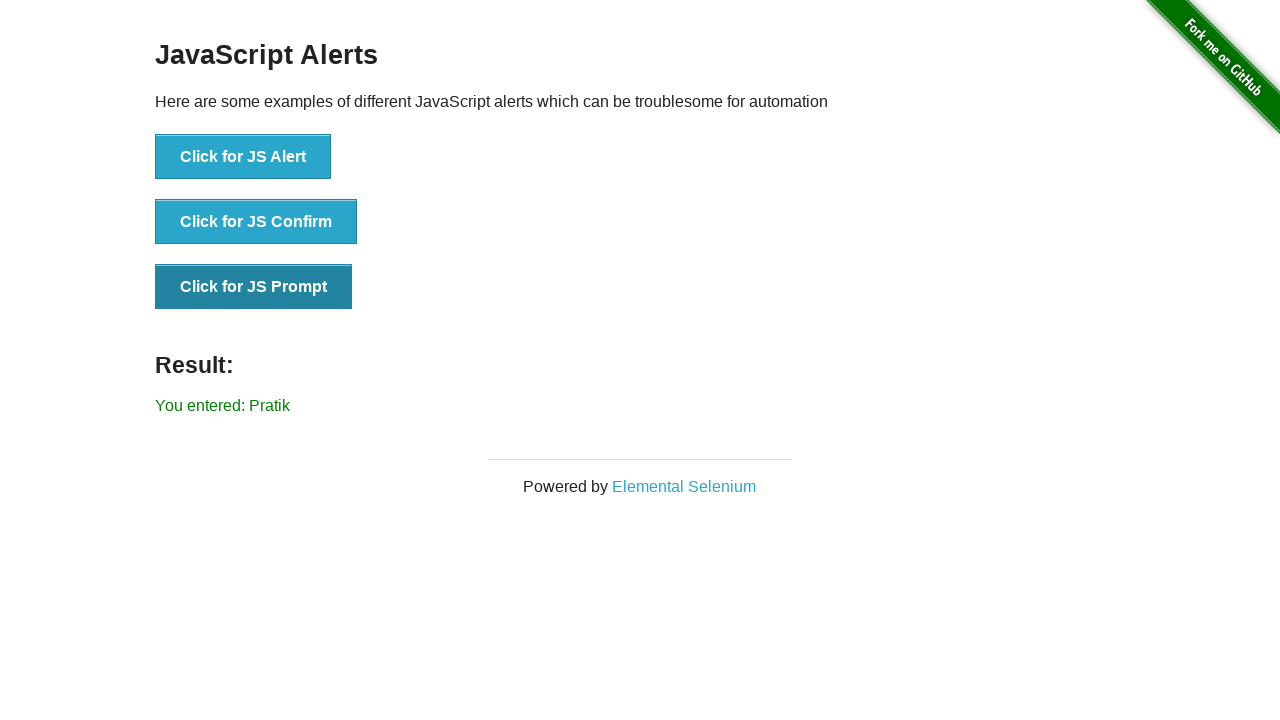

Verified result message contains 'You entered: Pratik'
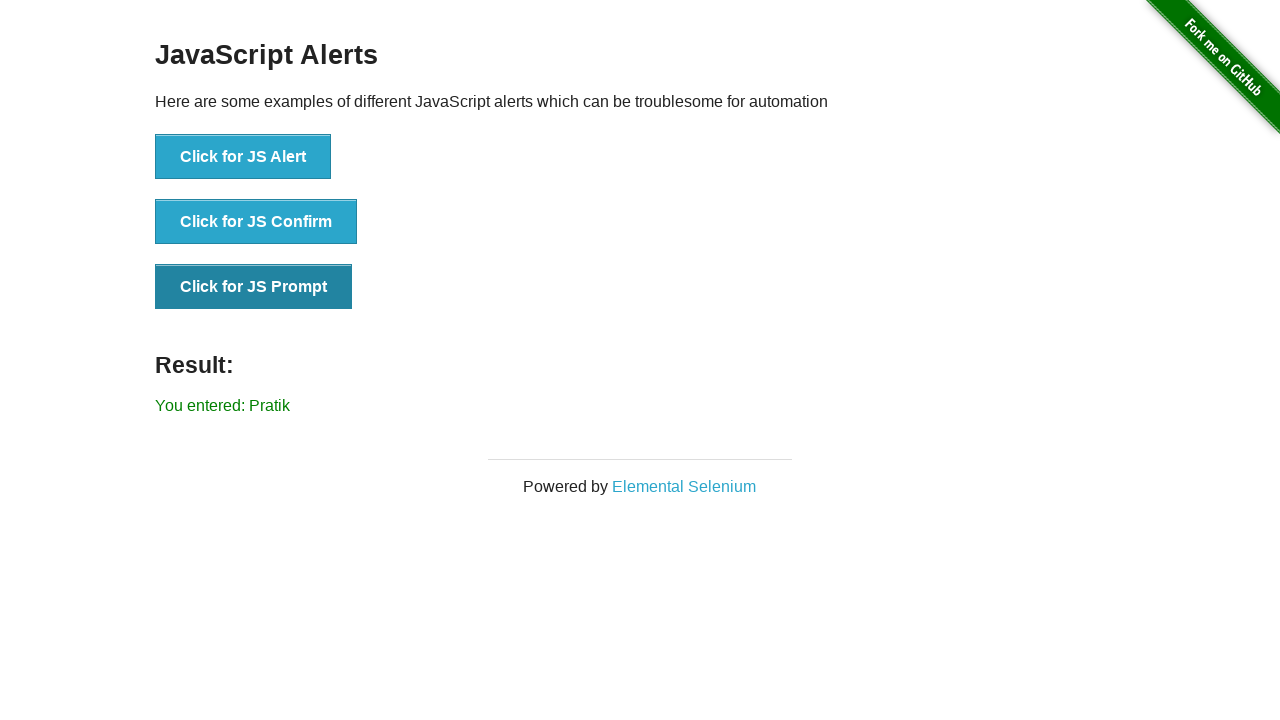

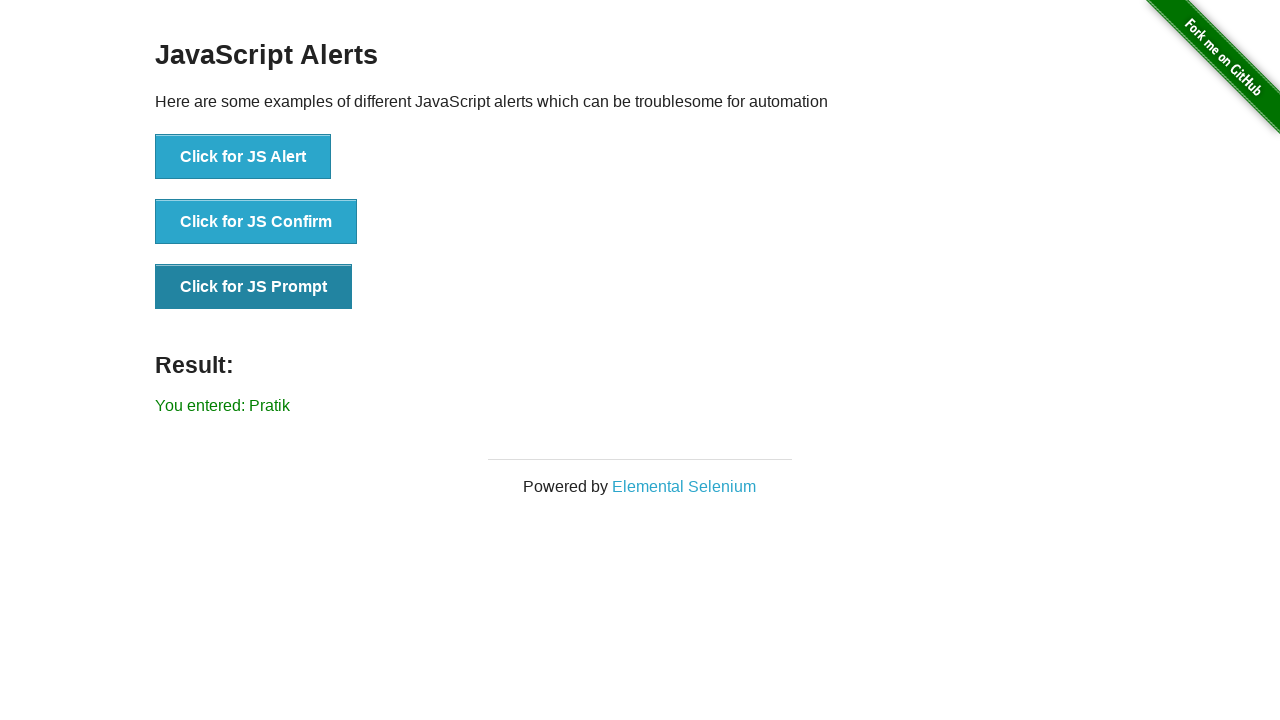